Tests the Add Element functionality by clicking the Add Element button a random number of times and verifying that the correct number of Delete buttons appear on the page.

Starting URL: https://the-internet.herokuapp.com/add_remove_elements/

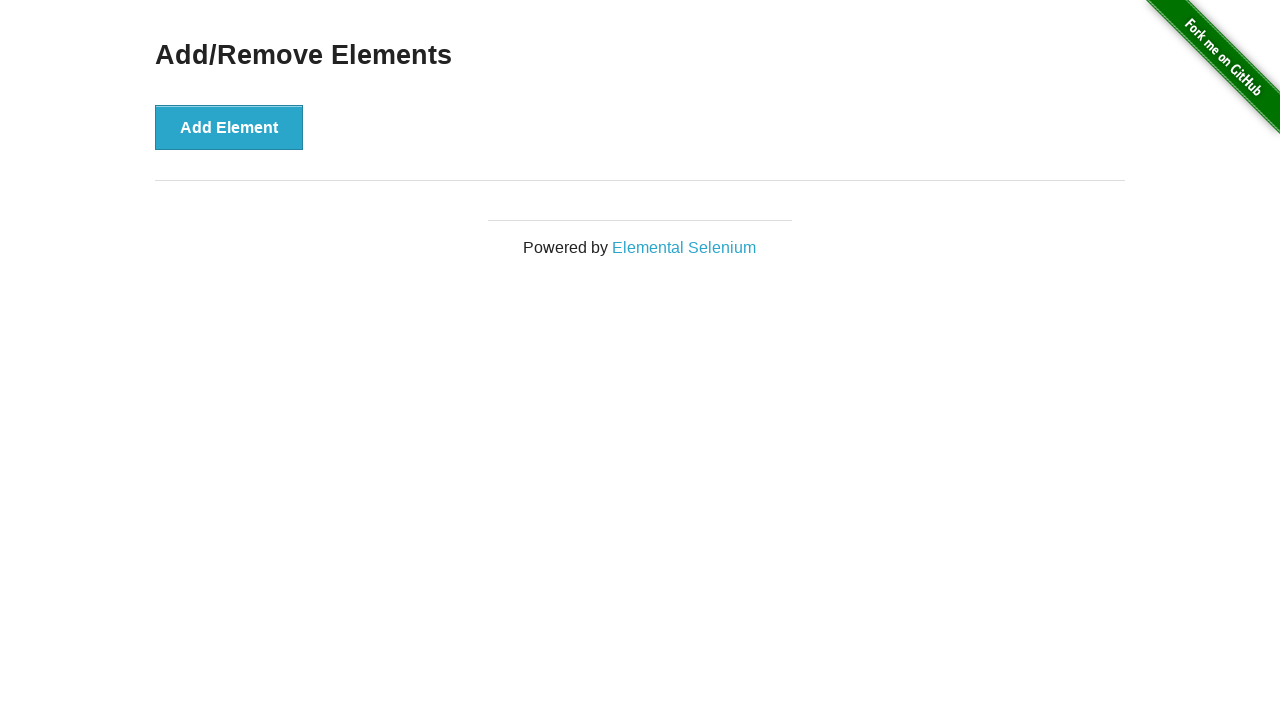

Navigated to Add/Remove Elements page
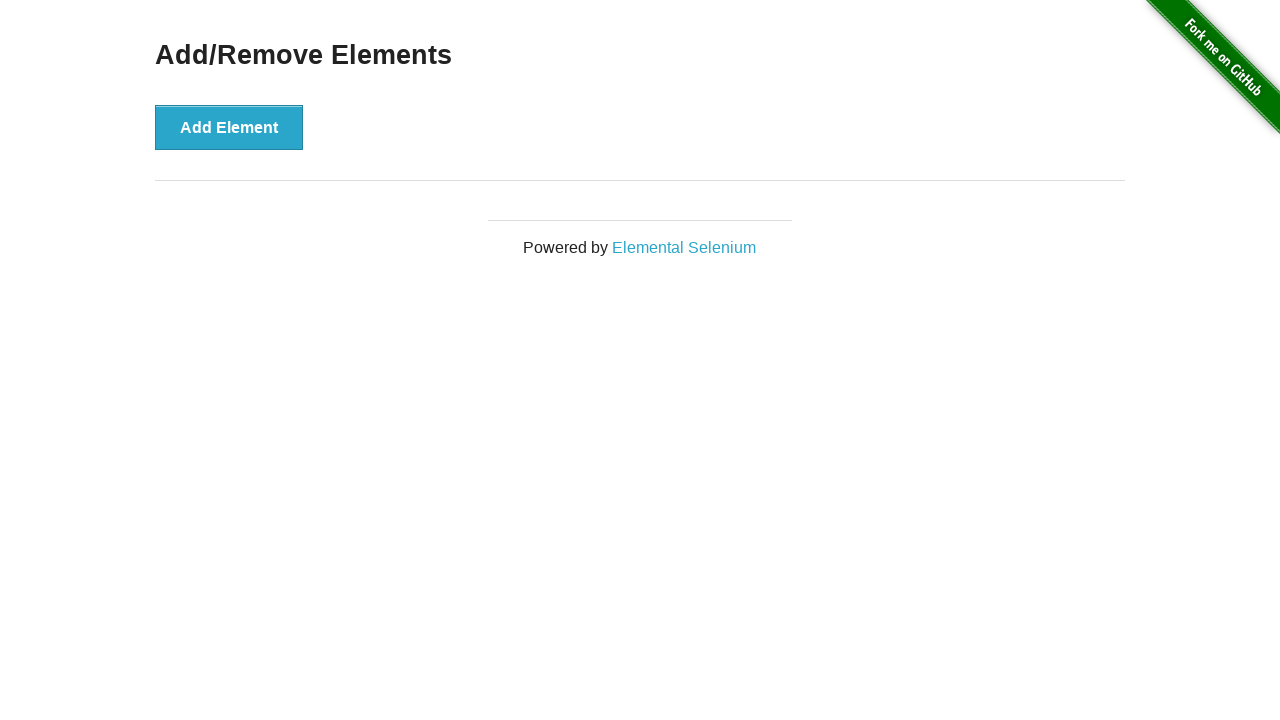

Generated random number of clicks: 11
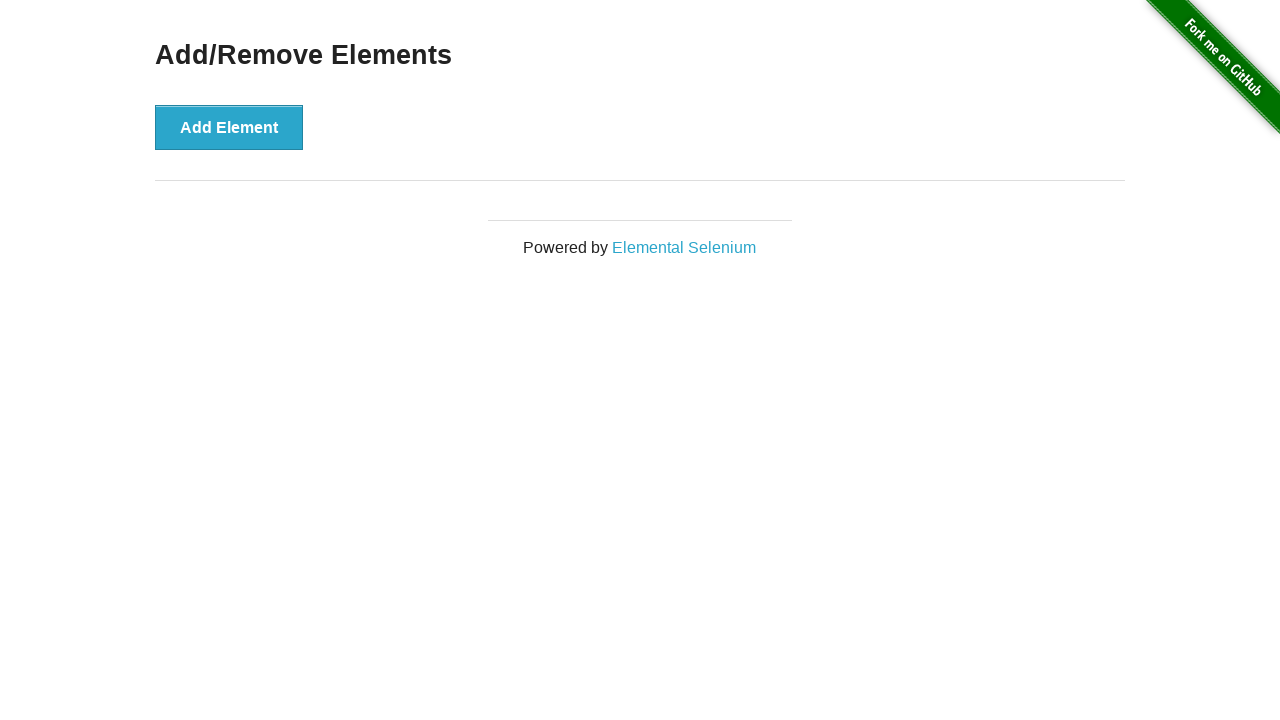

Clicked Add Element button (click 1 of 11) at (229, 127) on button[onclick='addElement()']
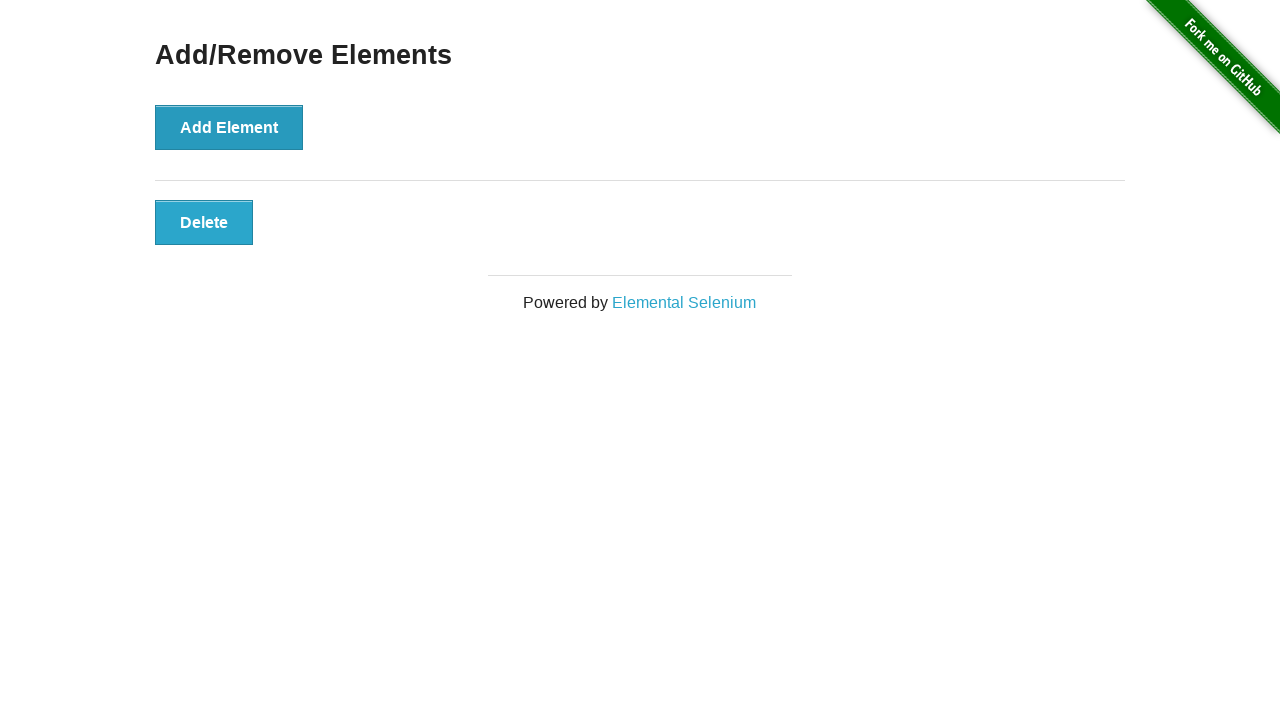

Clicked Add Element button (click 2 of 11) at (229, 127) on button[onclick='addElement()']
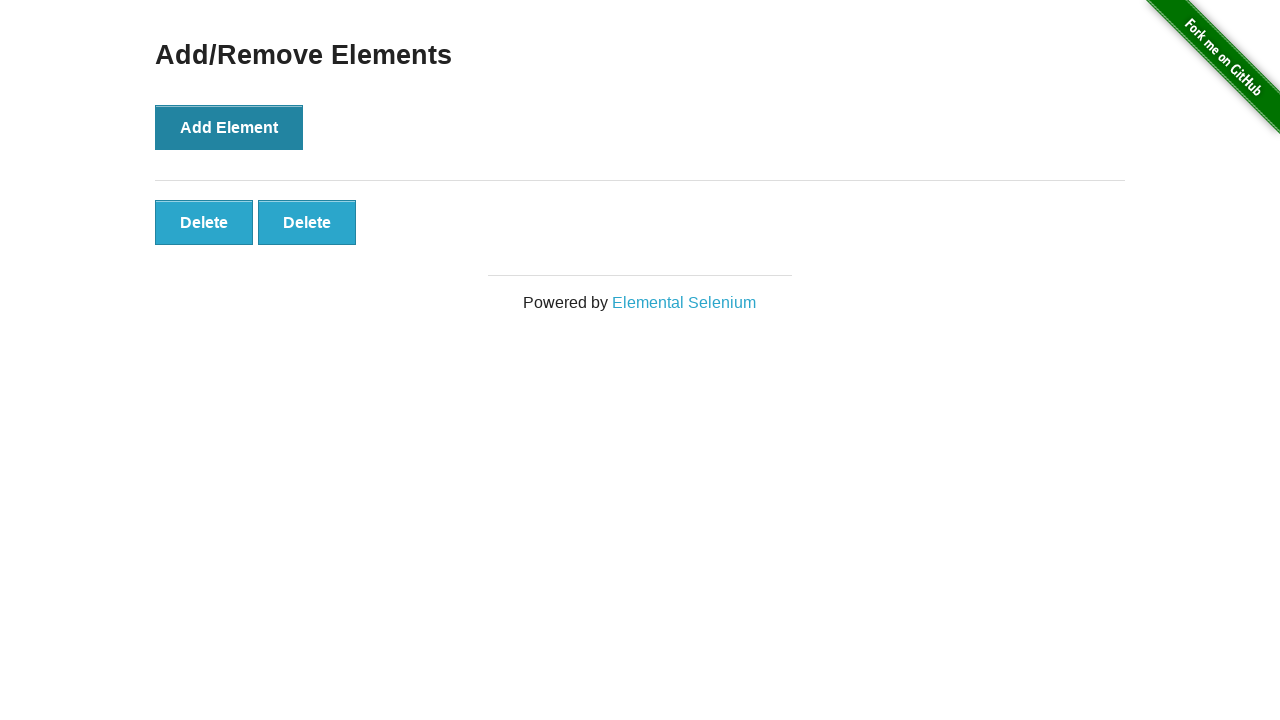

Clicked Add Element button (click 3 of 11) at (229, 127) on button[onclick='addElement()']
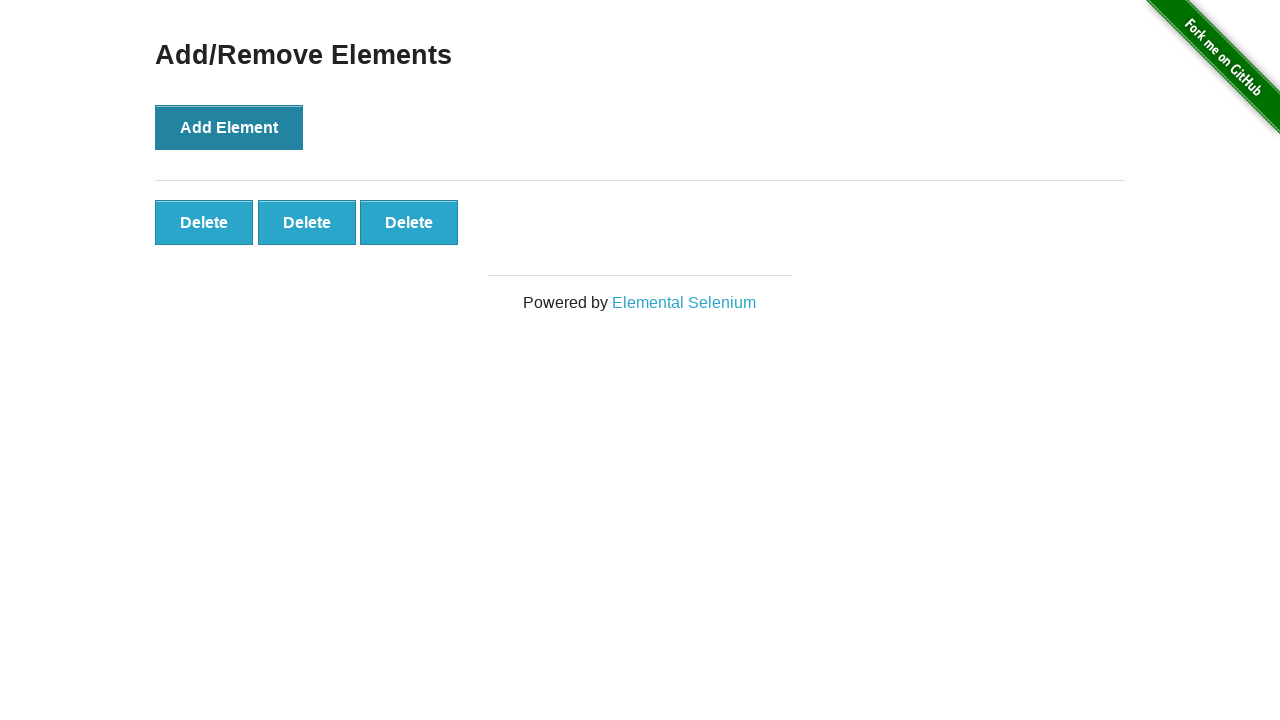

Clicked Add Element button (click 4 of 11) at (229, 127) on button[onclick='addElement()']
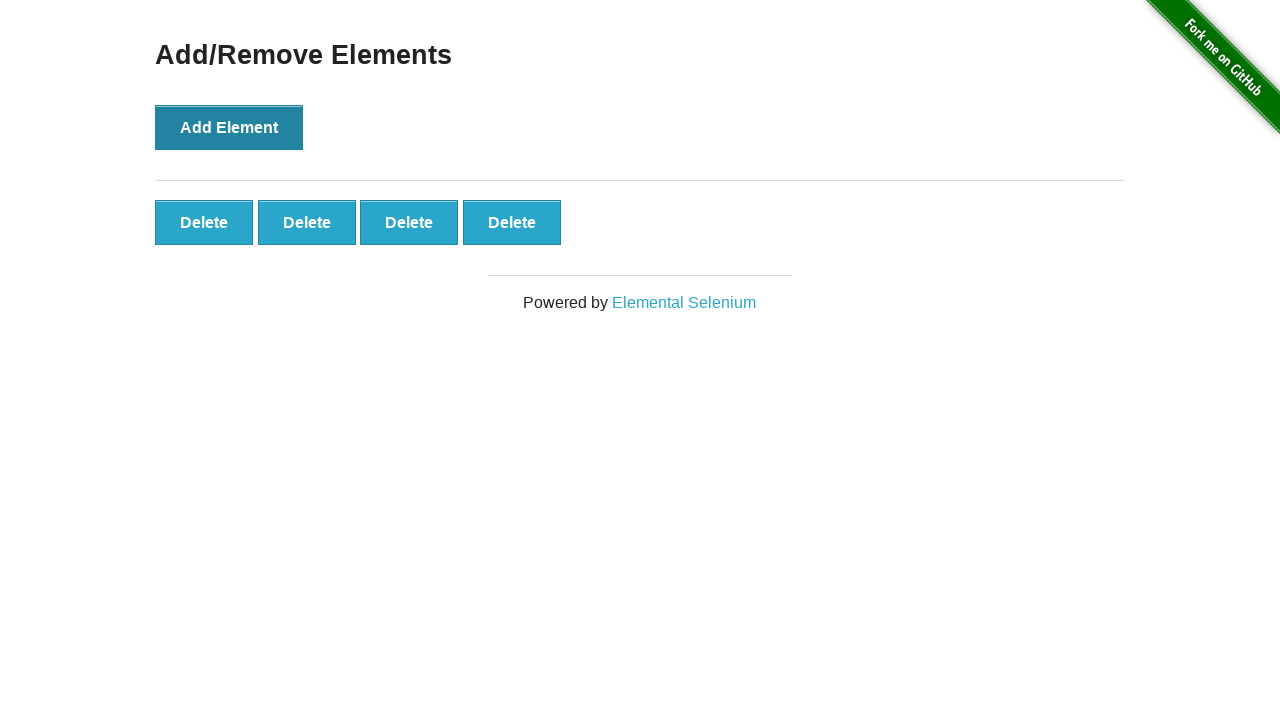

Clicked Add Element button (click 5 of 11) at (229, 127) on button[onclick='addElement()']
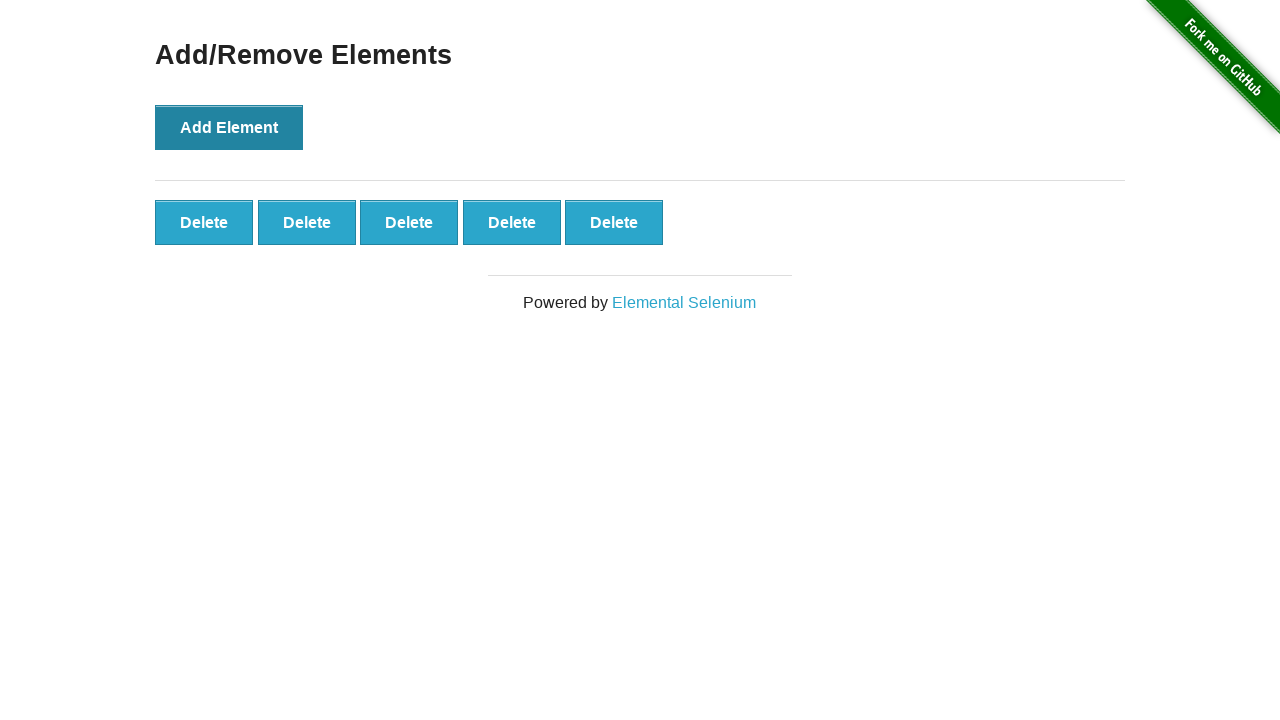

Clicked Add Element button (click 6 of 11) at (229, 127) on button[onclick='addElement()']
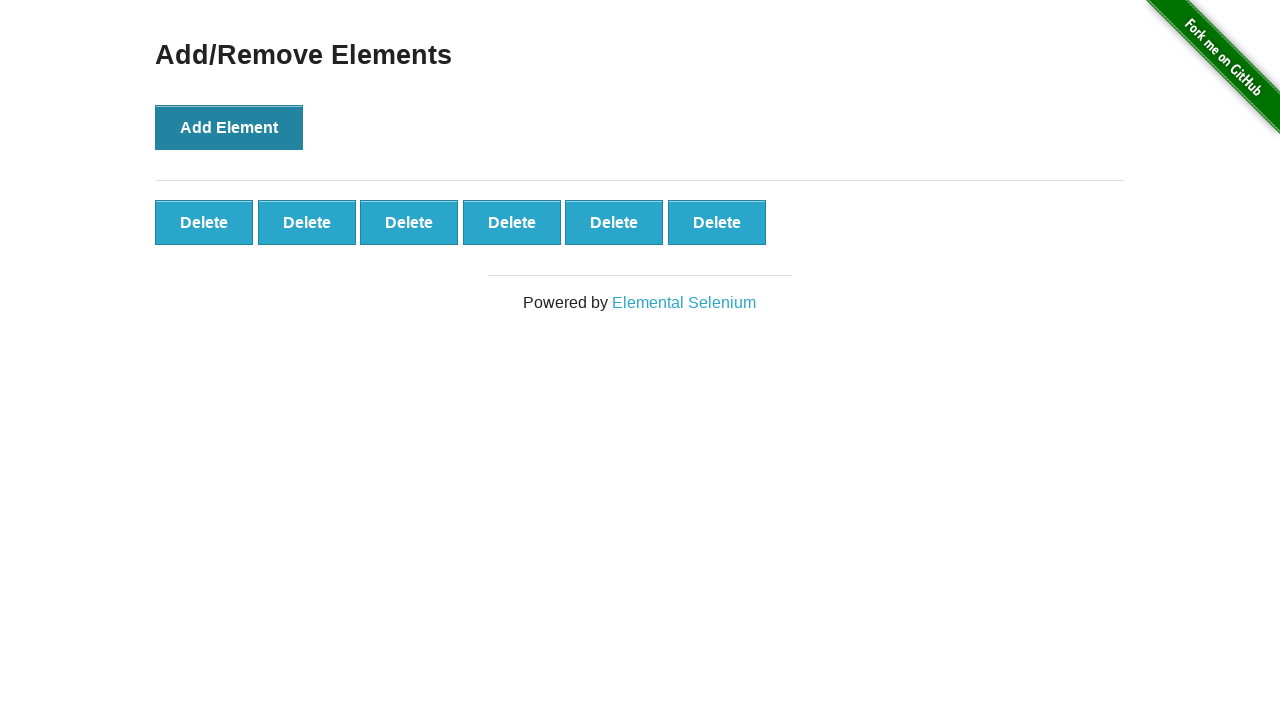

Clicked Add Element button (click 7 of 11) at (229, 127) on button[onclick='addElement()']
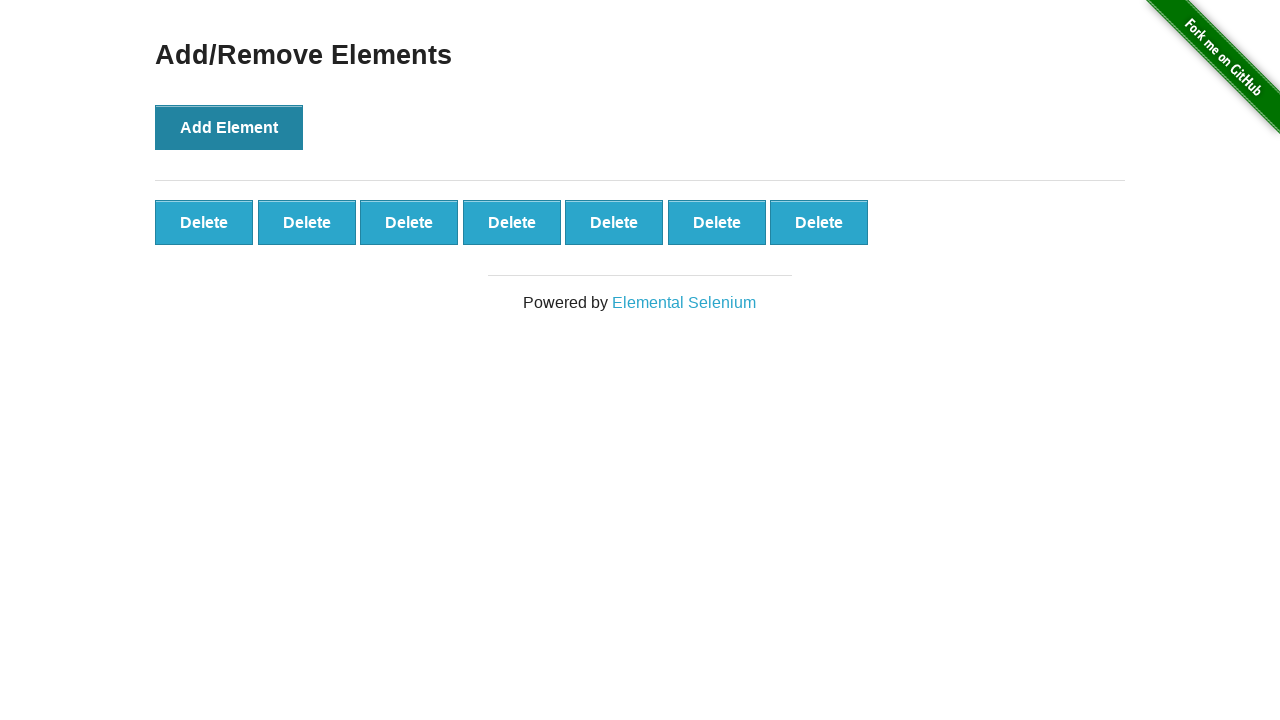

Clicked Add Element button (click 8 of 11) at (229, 127) on button[onclick='addElement()']
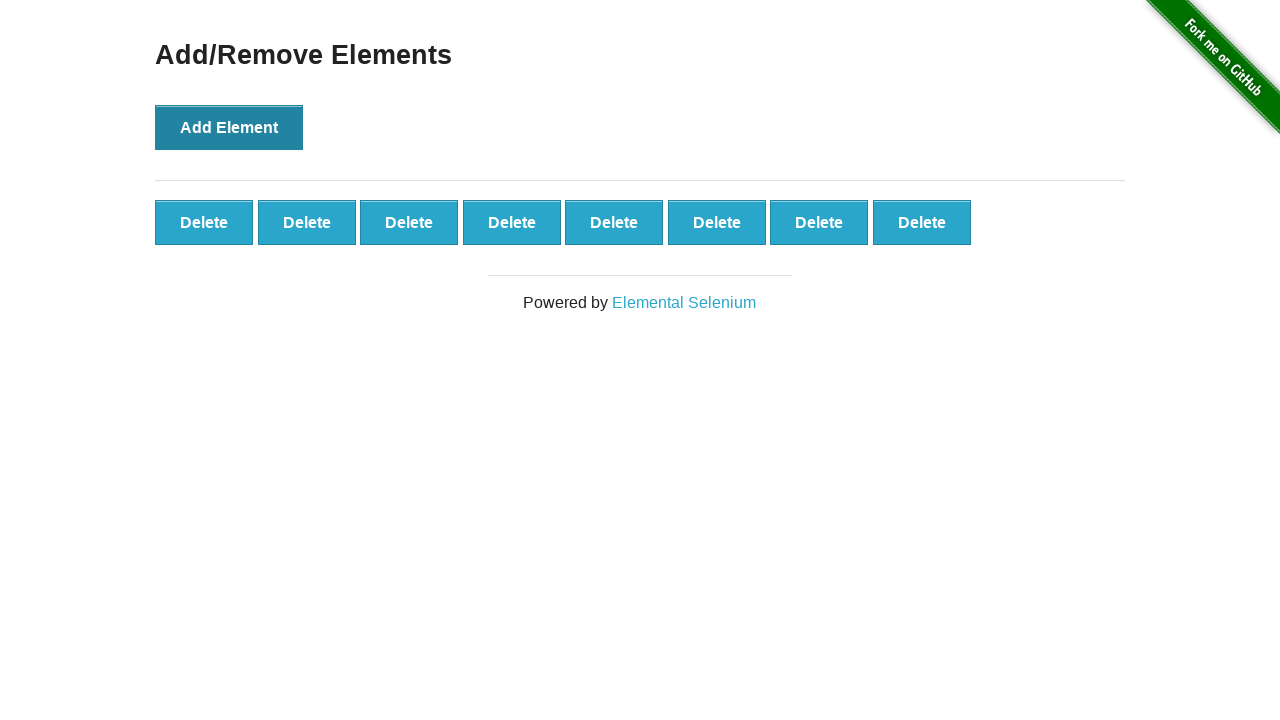

Clicked Add Element button (click 9 of 11) at (229, 127) on button[onclick='addElement()']
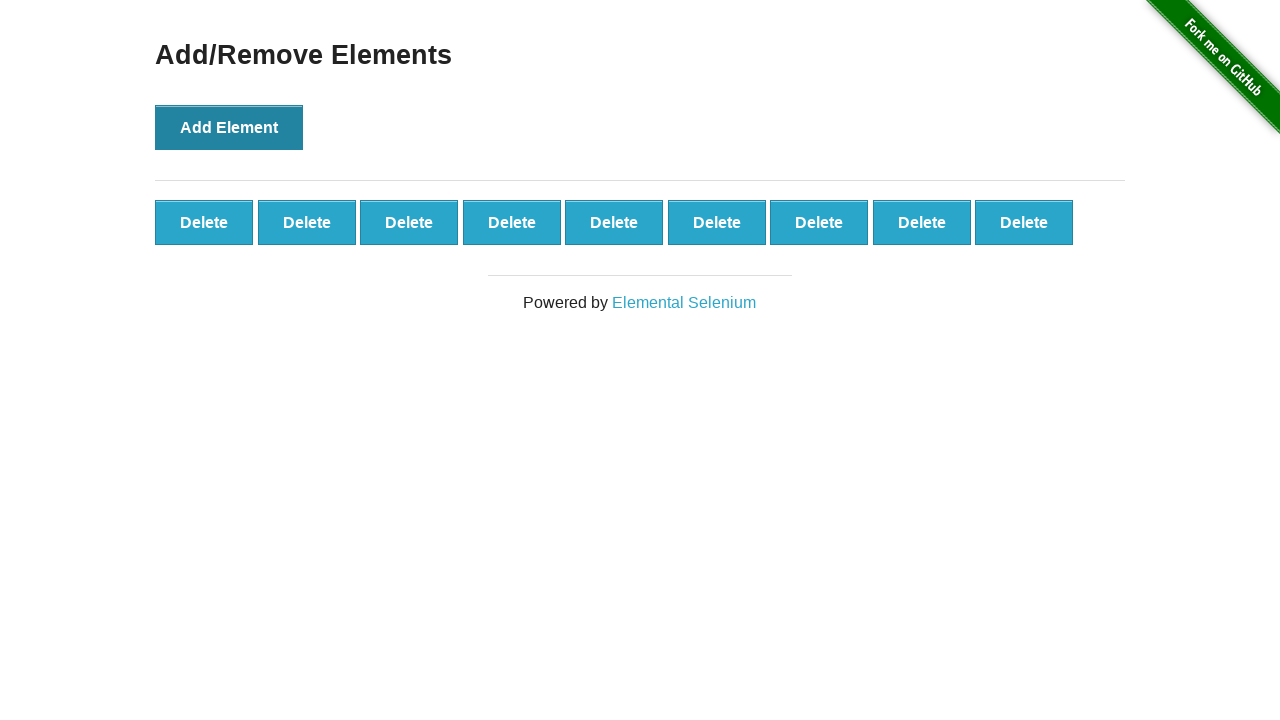

Clicked Add Element button (click 10 of 11) at (229, 127) on button[onclick='addElement()']
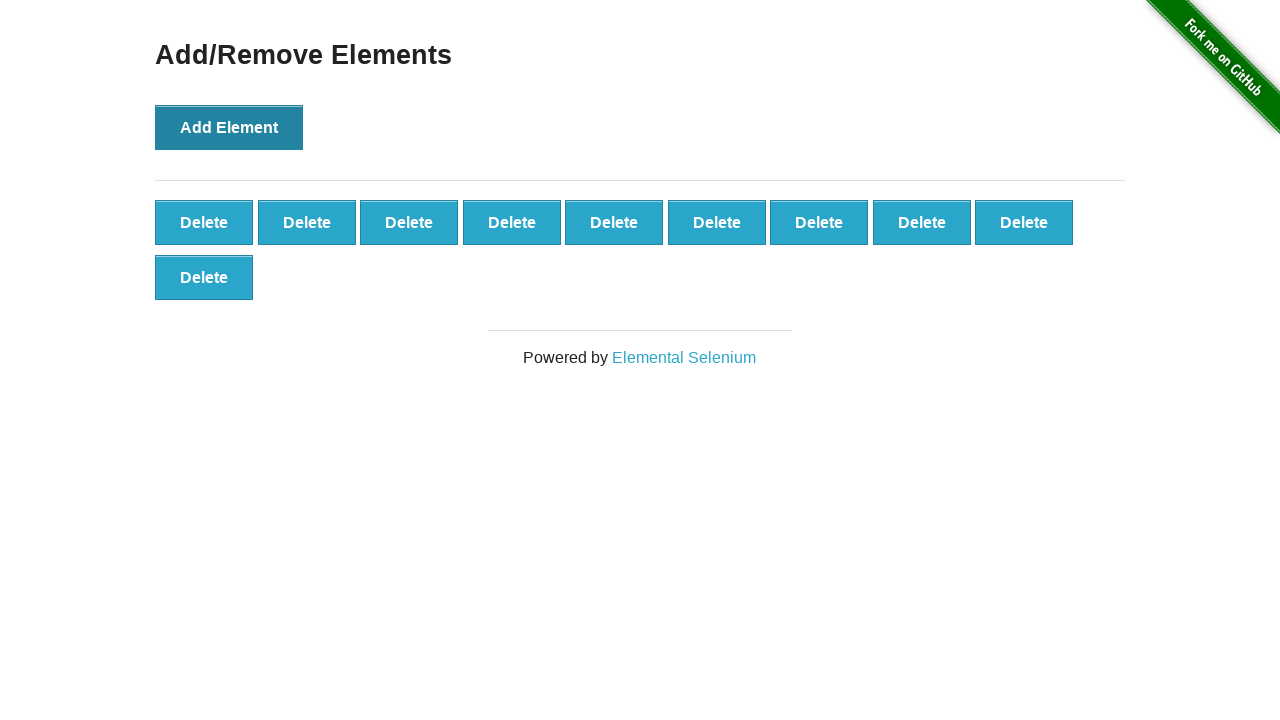

Clicked Add Element button (click 11 of 11) at (229, 127) on button[onclick='addElement()']
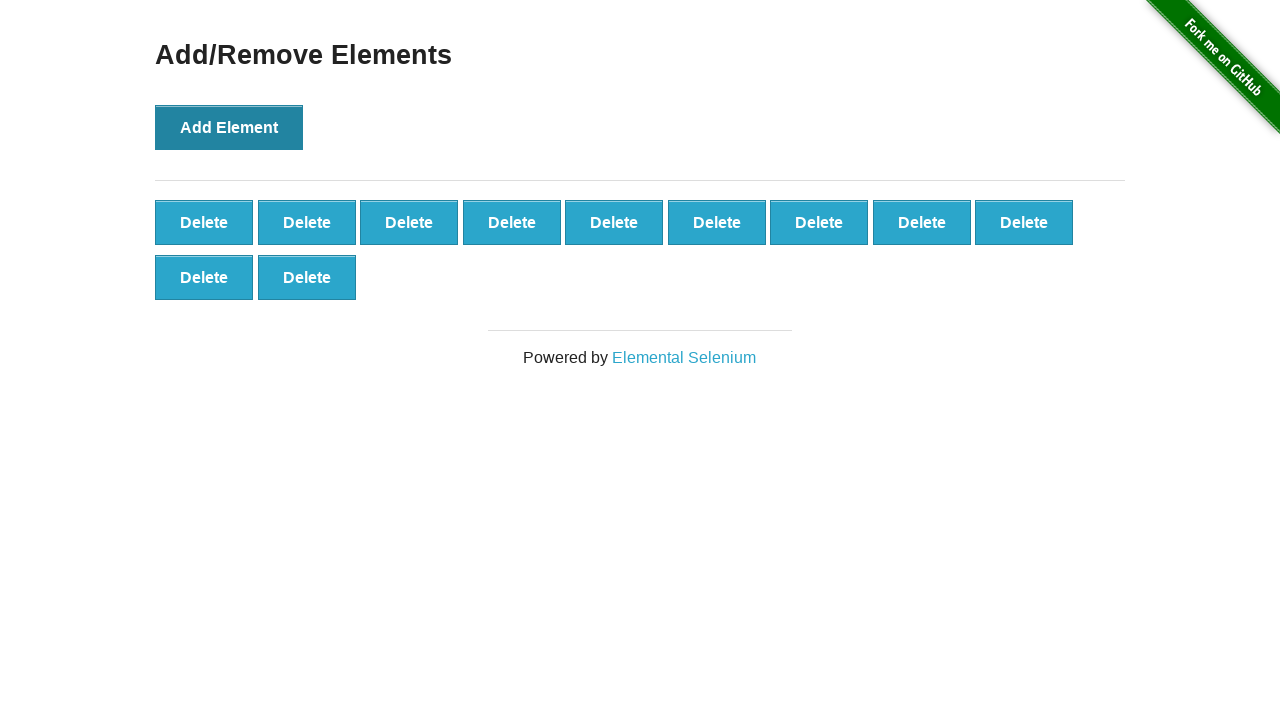

Waited for added elements to appear on page
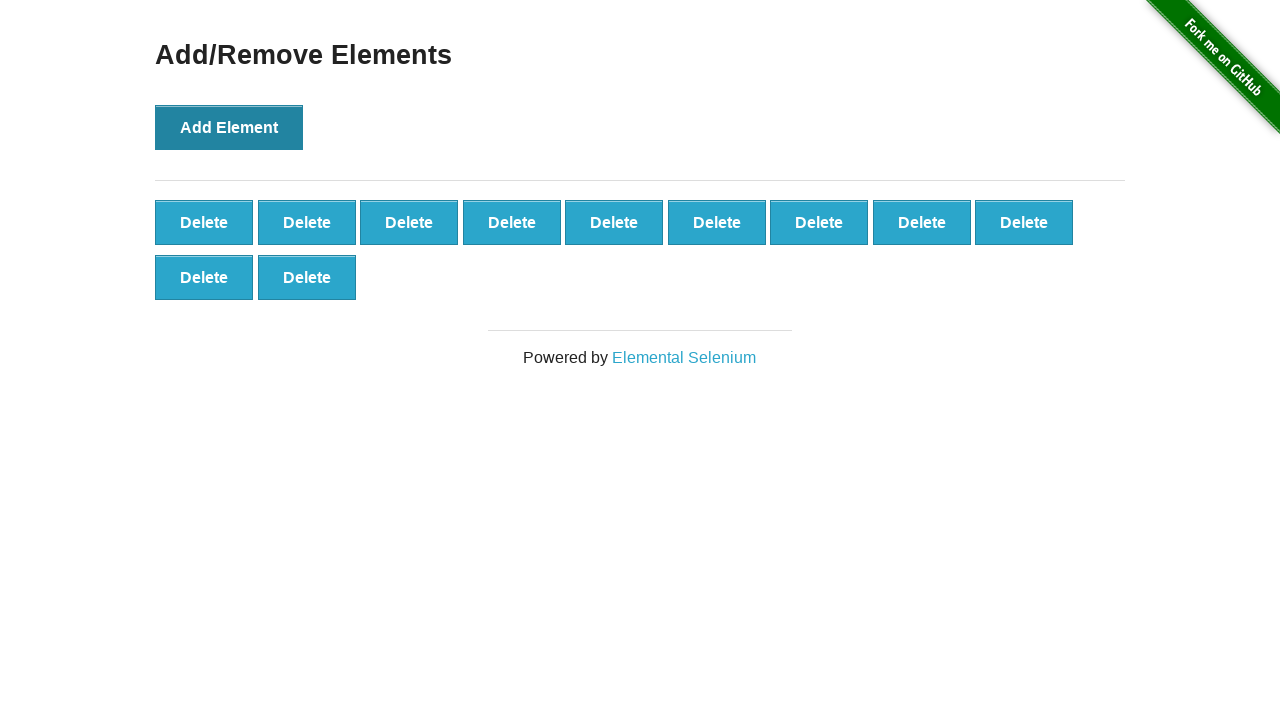

Counted Delete buttons on page: 11
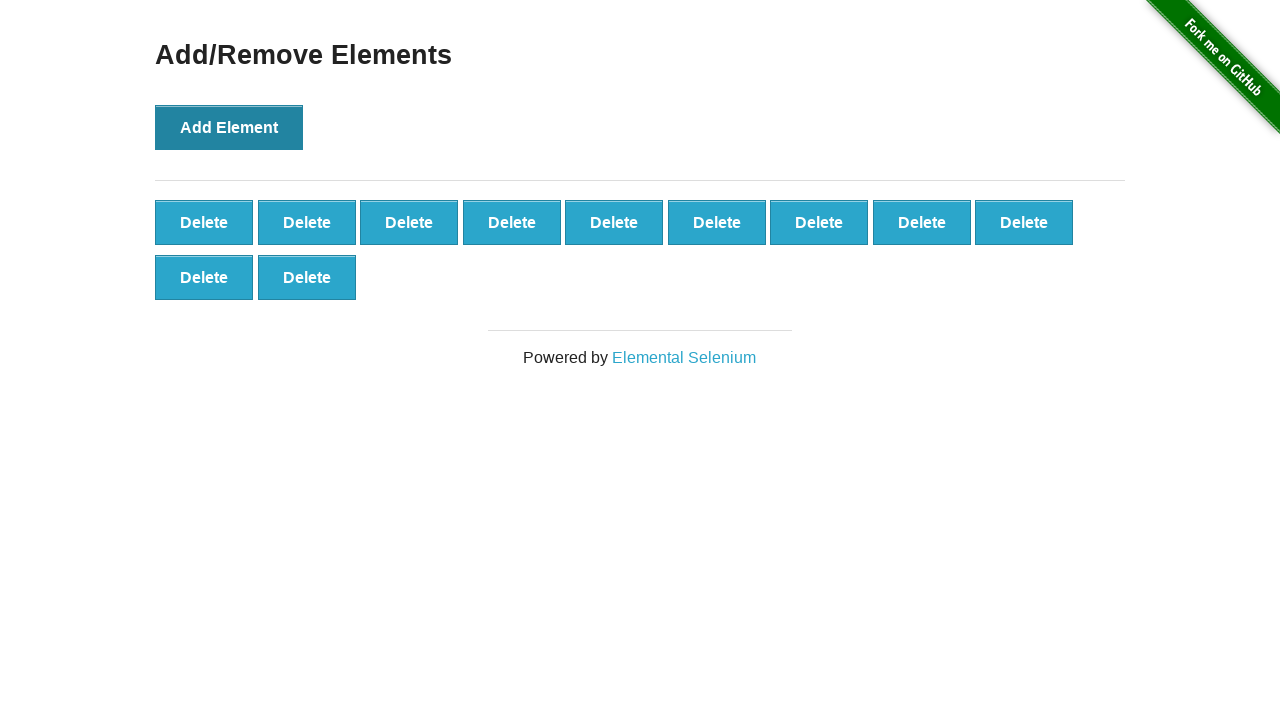

Verified that number of Delete buttons (11) matches number of Add Element clicks (11)
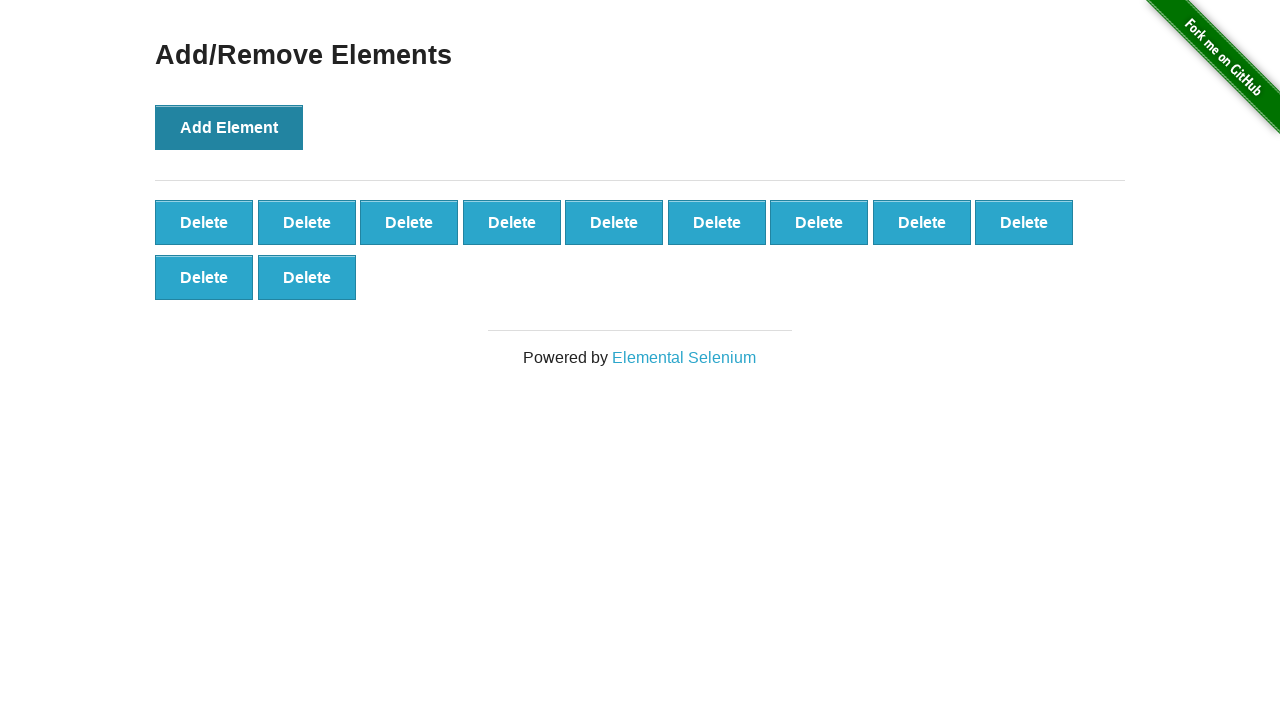

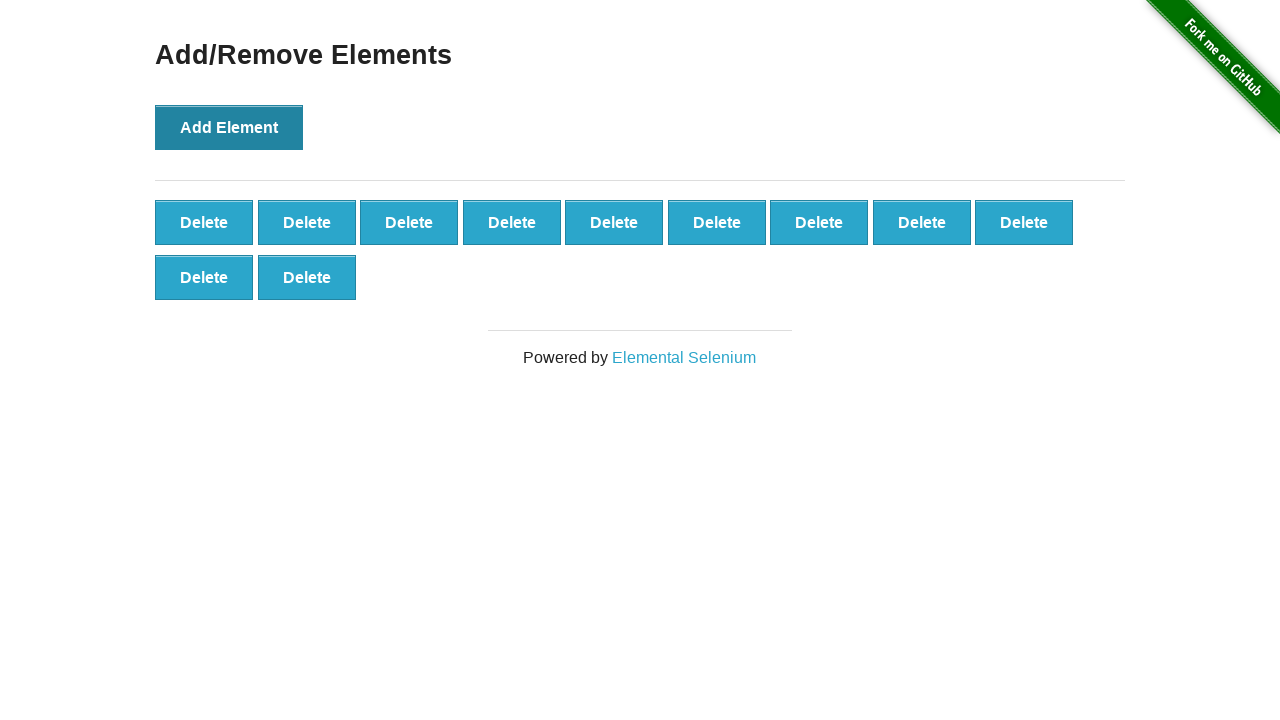